Tests jQuery UI drag and drop functionality by dragging an element and dropping it onto a target area

Starting URL: https://jqueryui.com/droppable

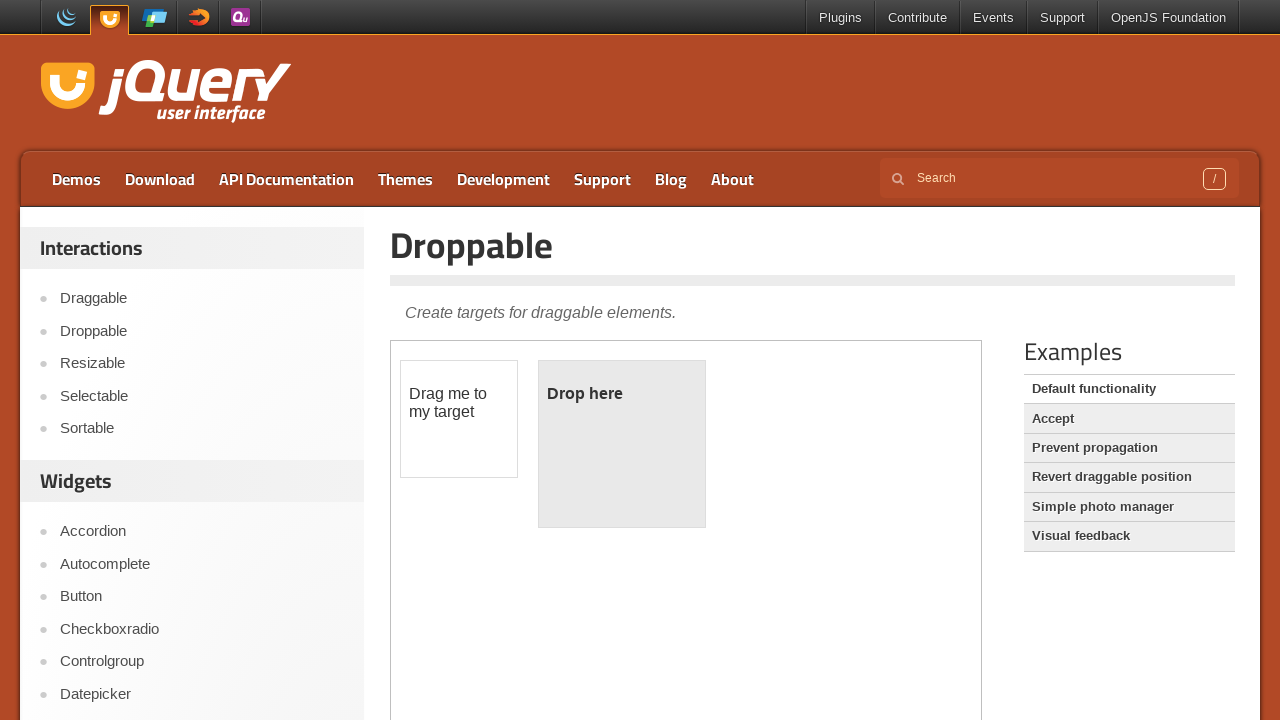

Located the first iframe containing drag and drop demo
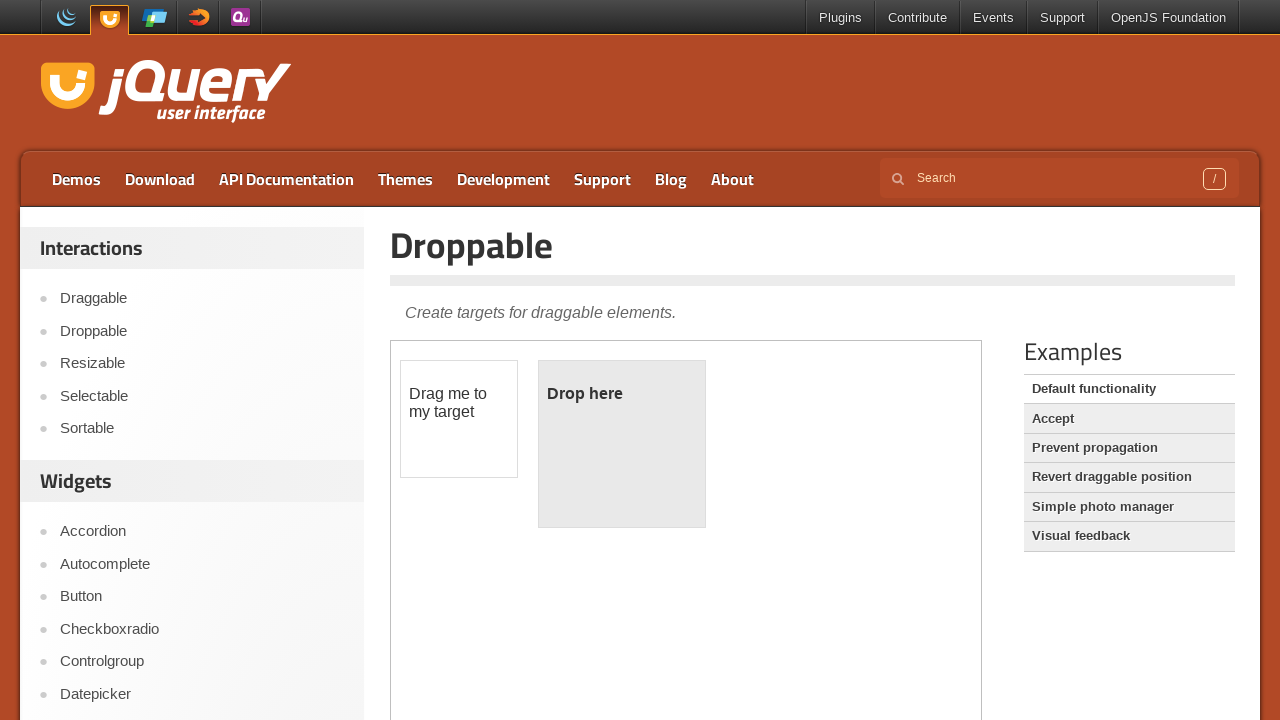

Located the draggable element
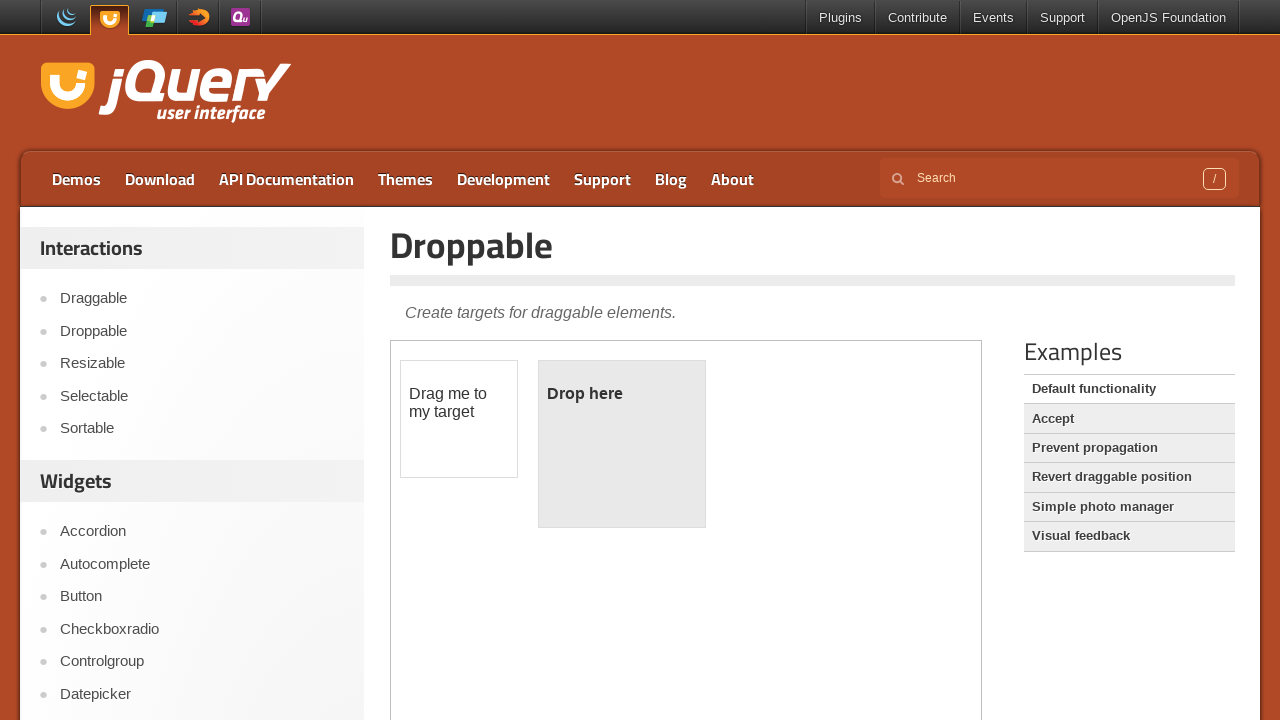

Located the droppable target element
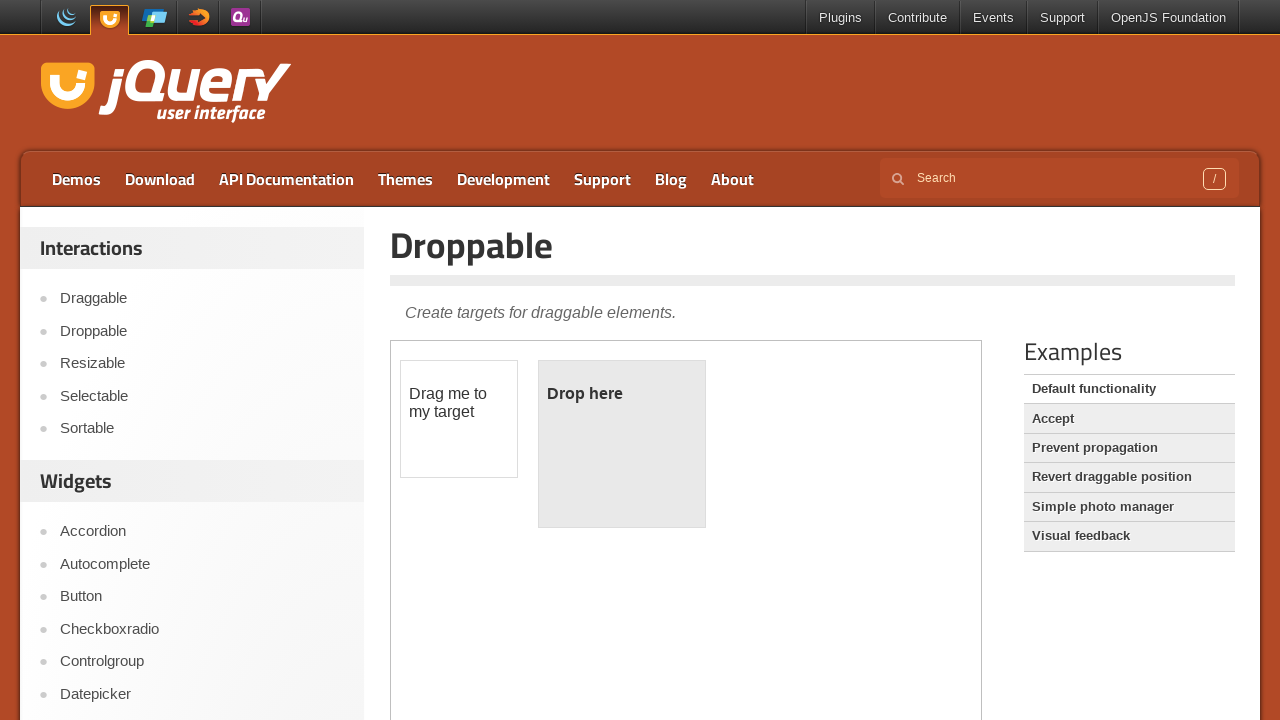

Dragged the draggable element onto the droppable target at (622, 444)
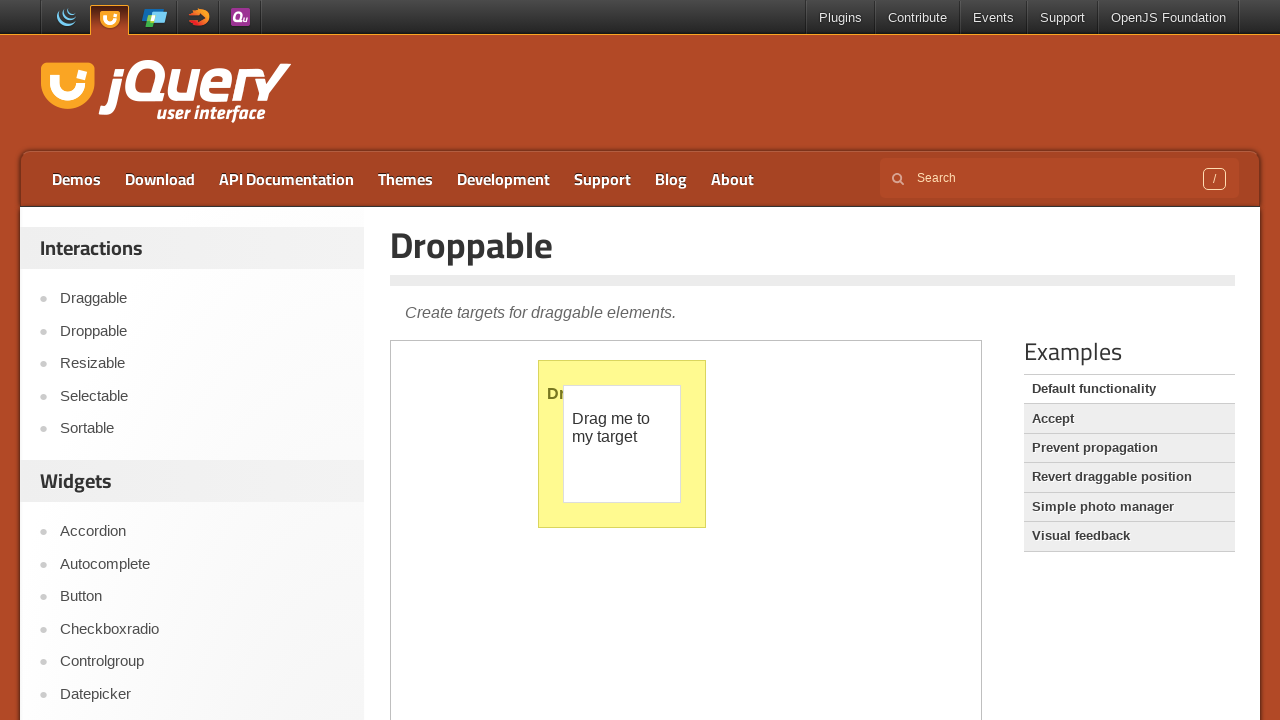

Verified that the droppable element shows 'Dropped!' text after successful drop
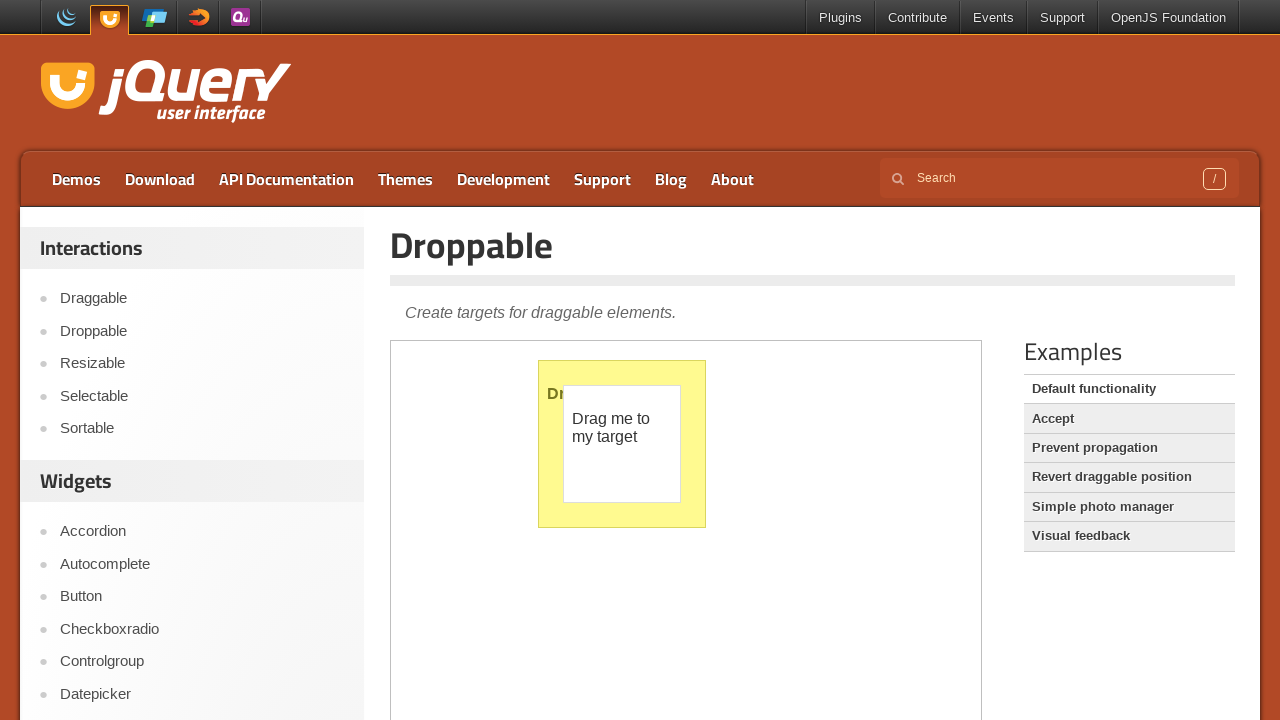

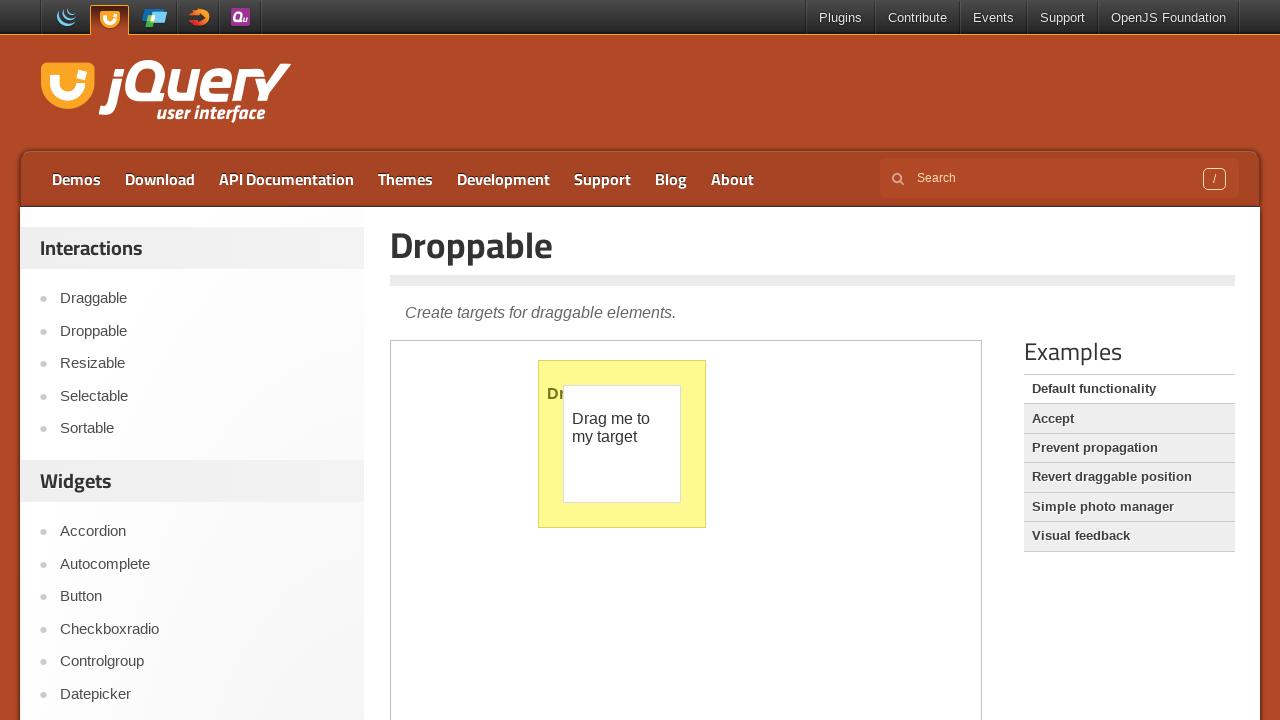